Navigates to a demo practice form and verifies the presence of the userEmail input field and gender radio button elements on the page.

Starting URL: https://demoqa.com/automation-practice-form

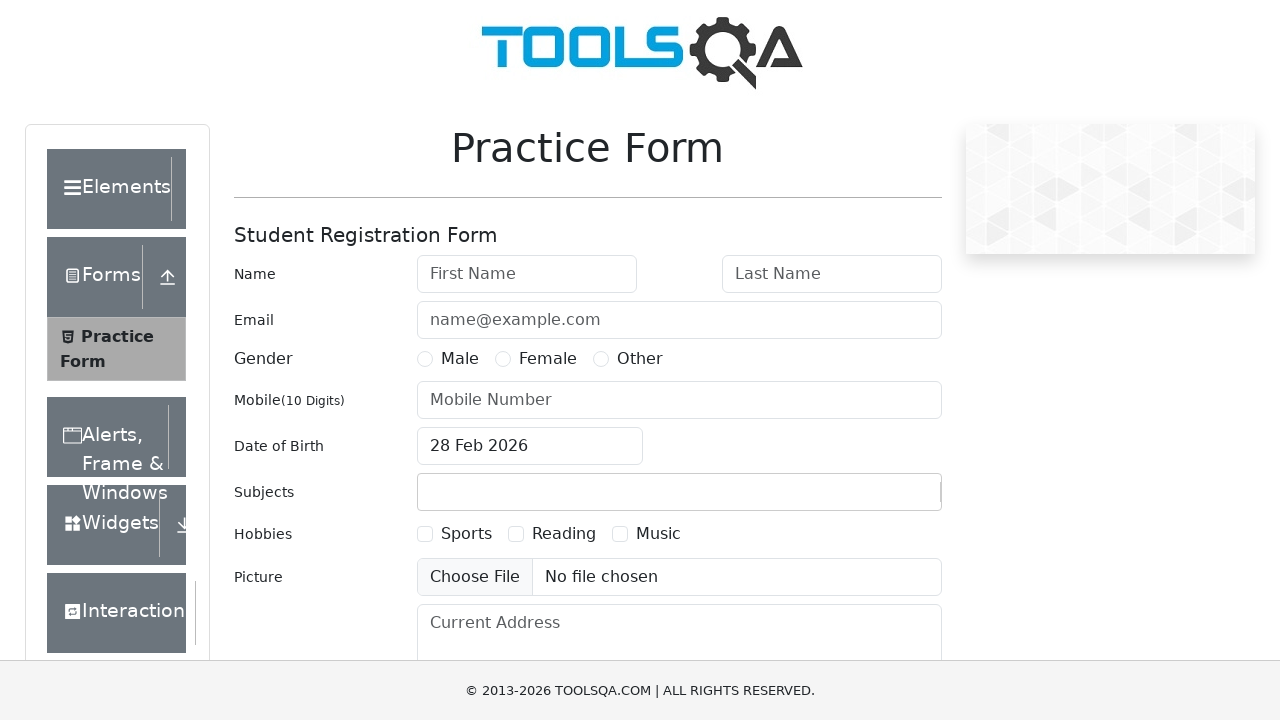

Navigated to automation practice form page
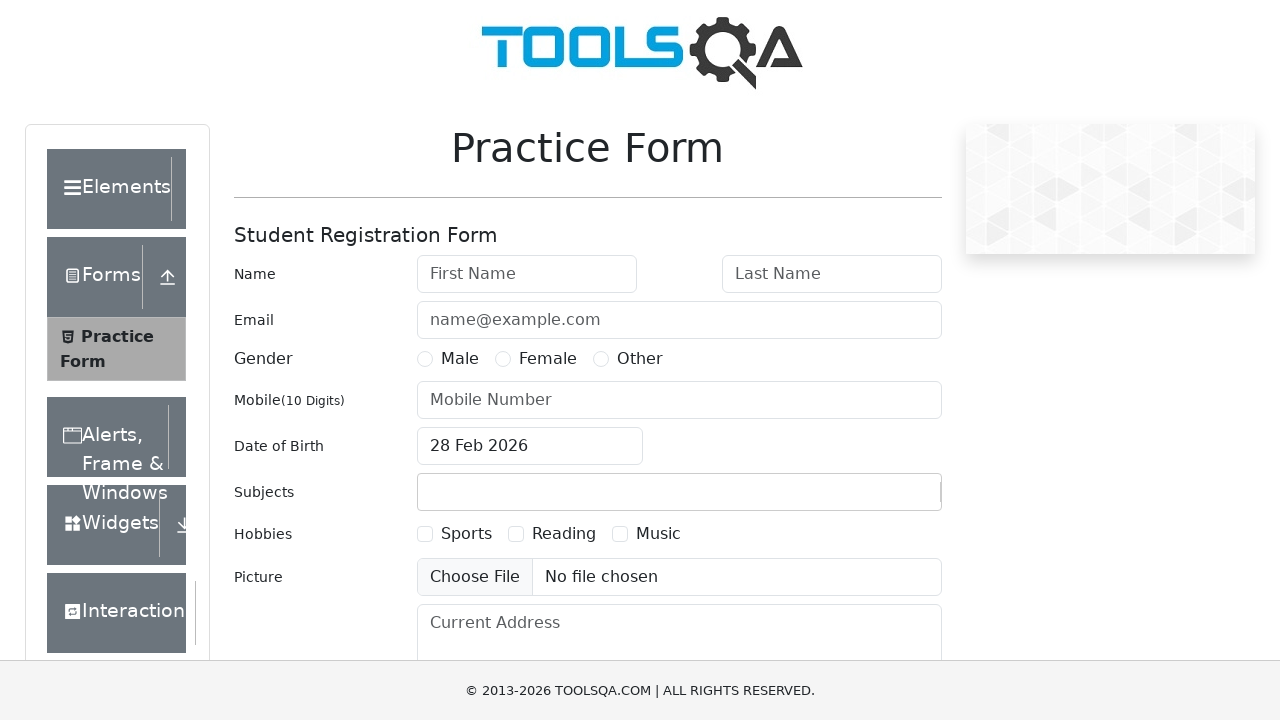

Waited for userEmail input field to be present
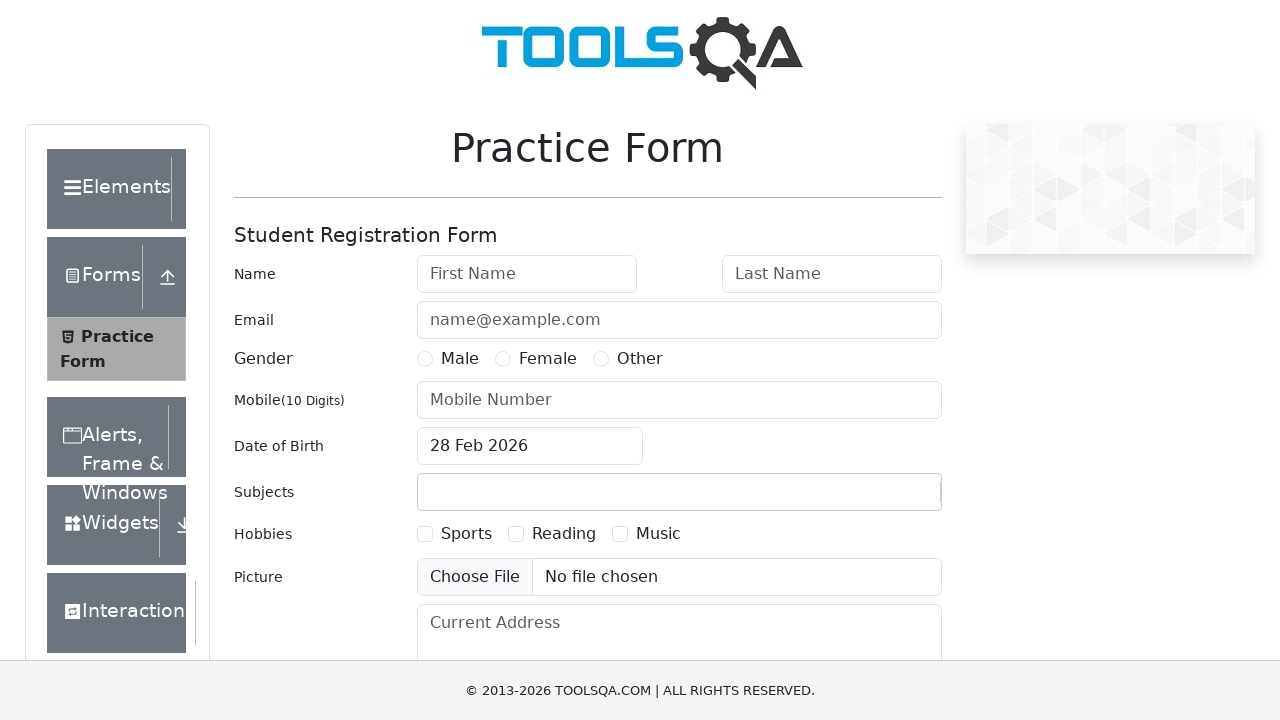

Waited for first gender radio button to be present
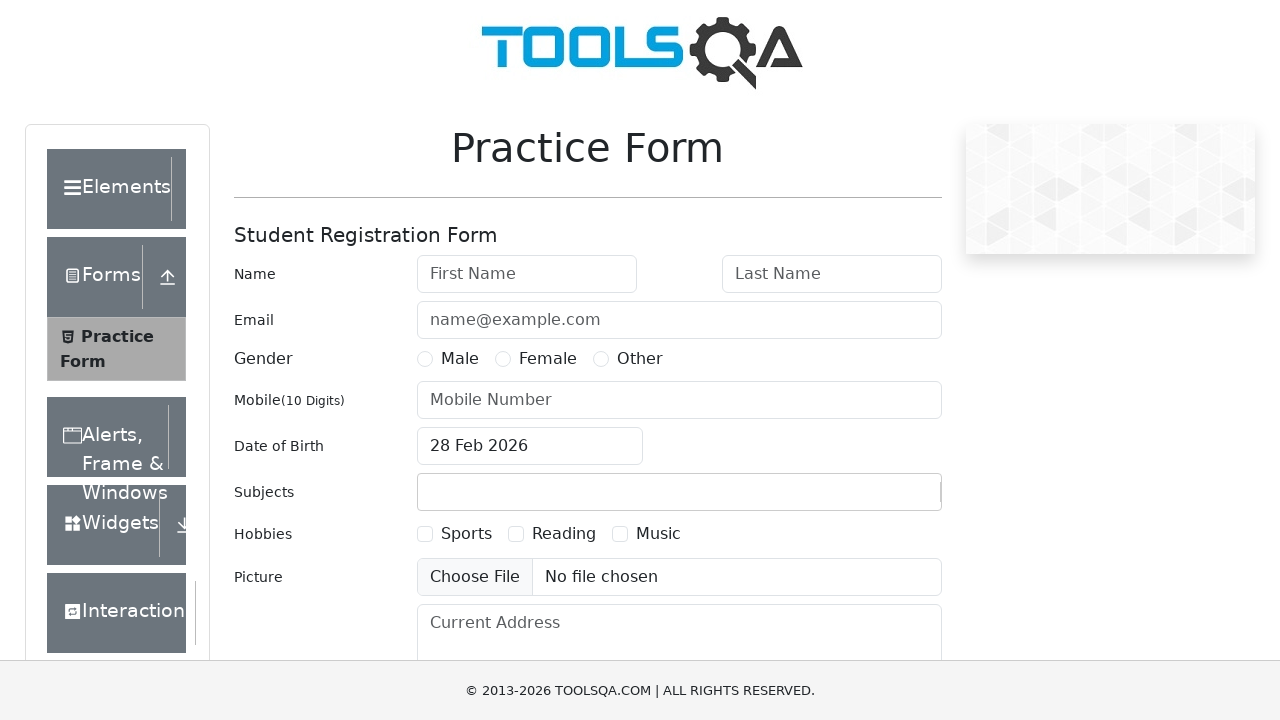

Retrieved gender radio button count: 3
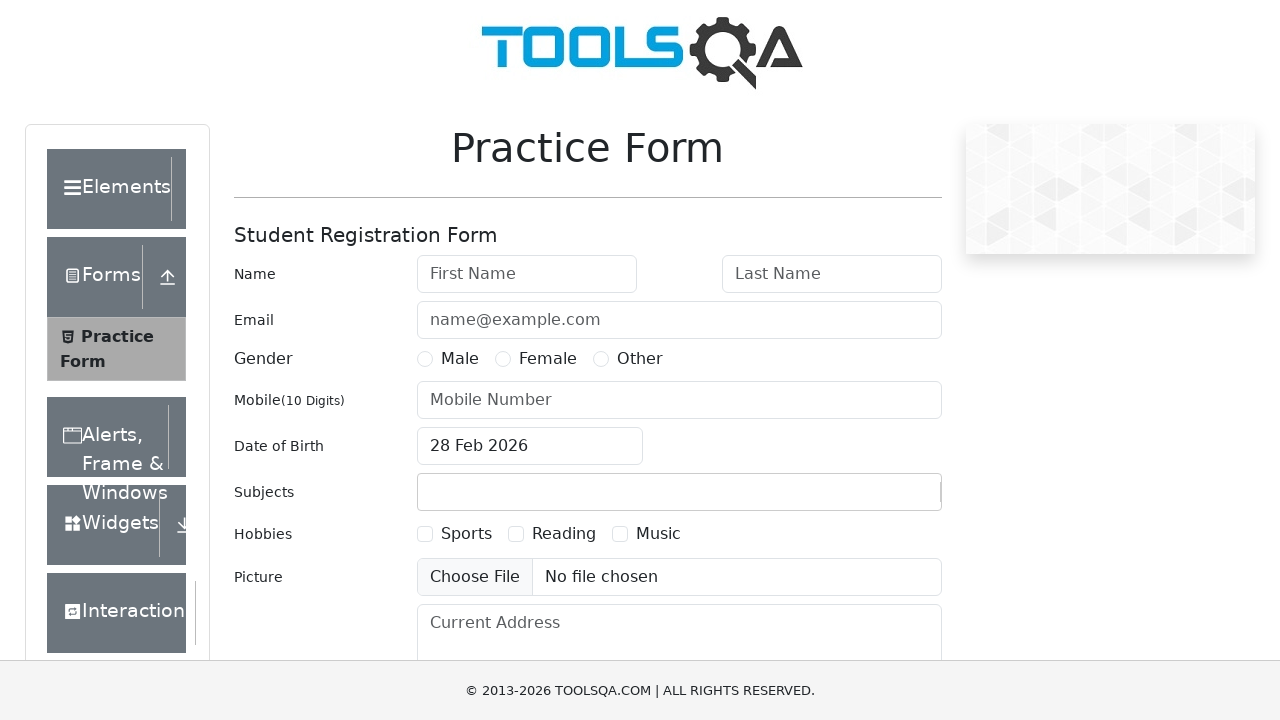

Verified that gender radio buttons are present
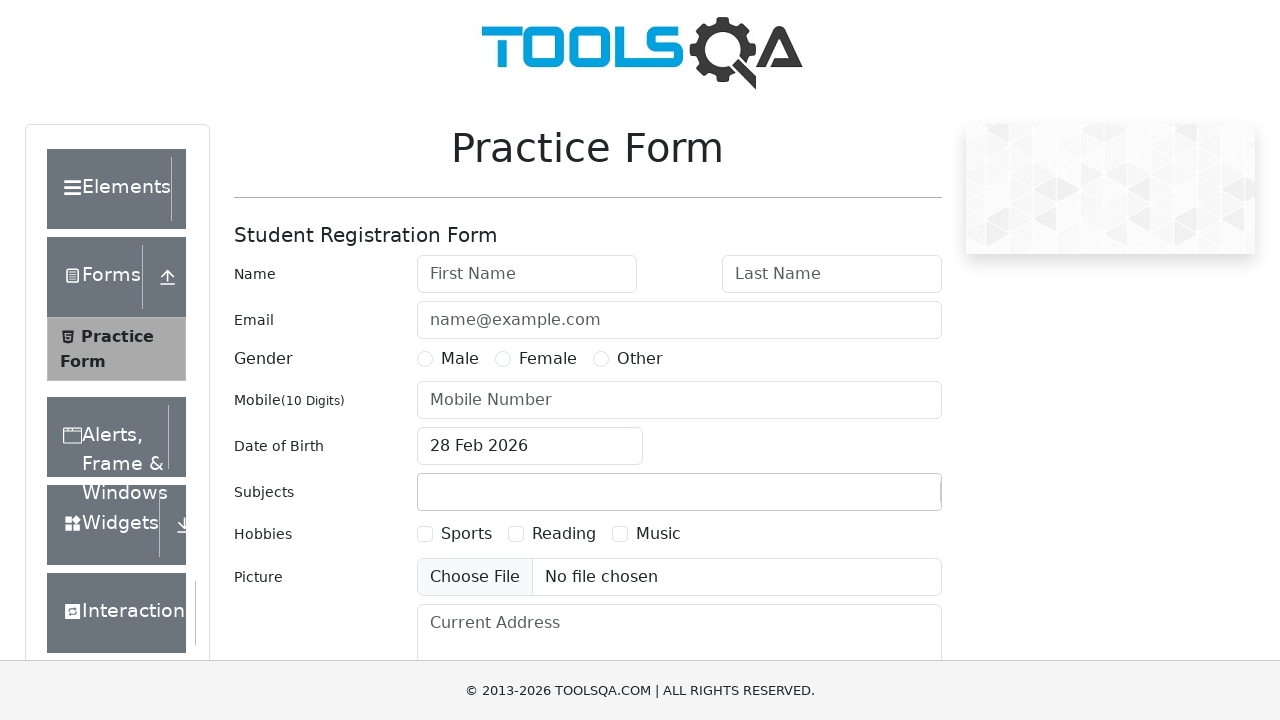

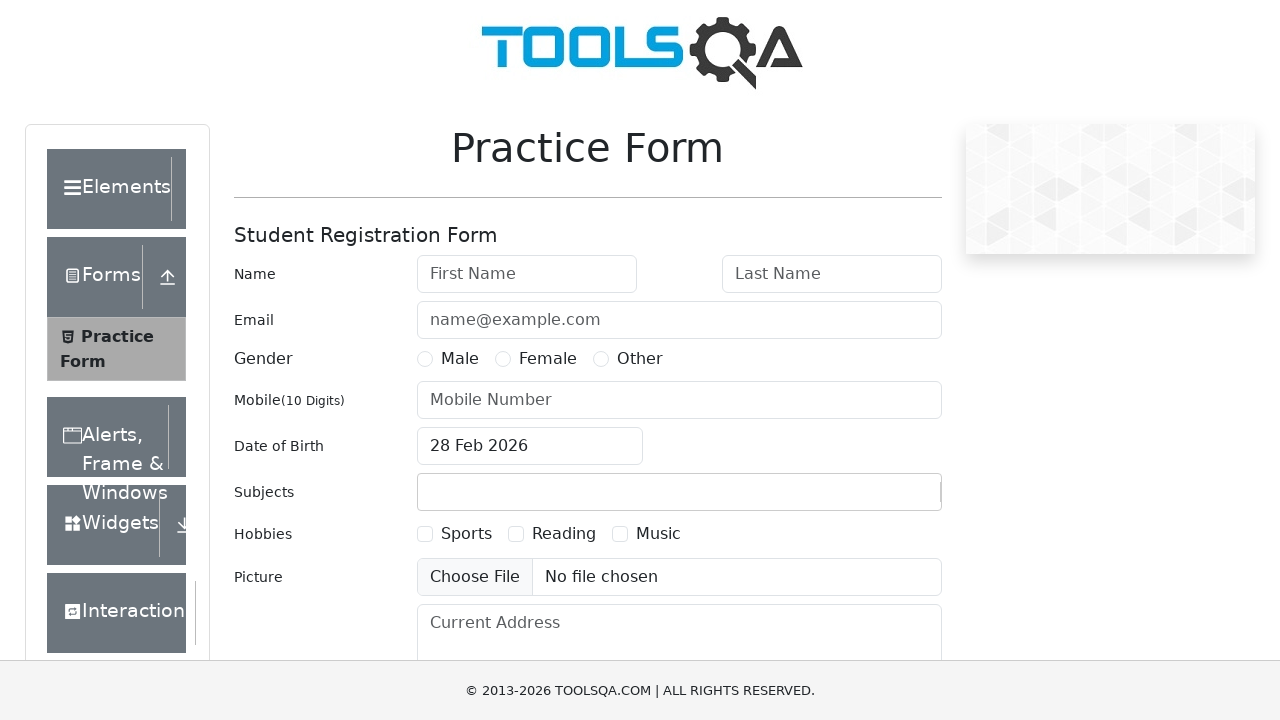